Tests clicking the "Data Science" link on the Skillfactory homepage

Starting URL: https://www.skillfactory.ru

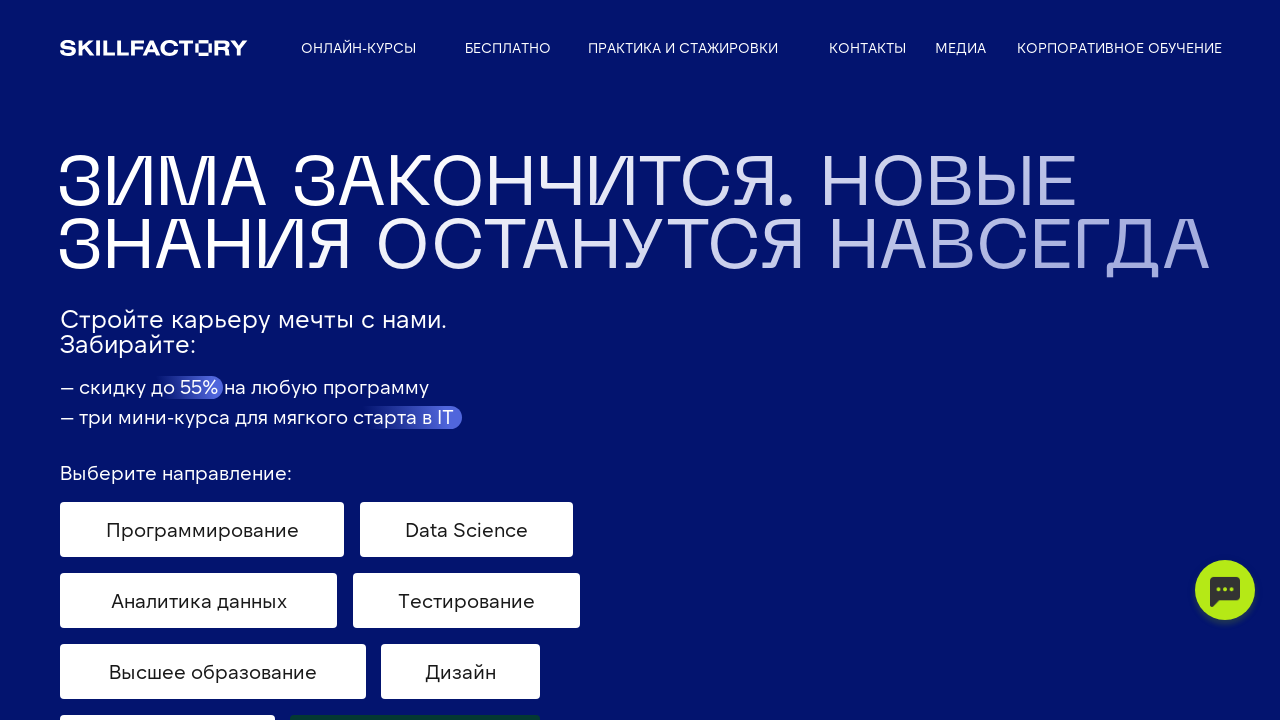

Navigated to Skillfactory homepage
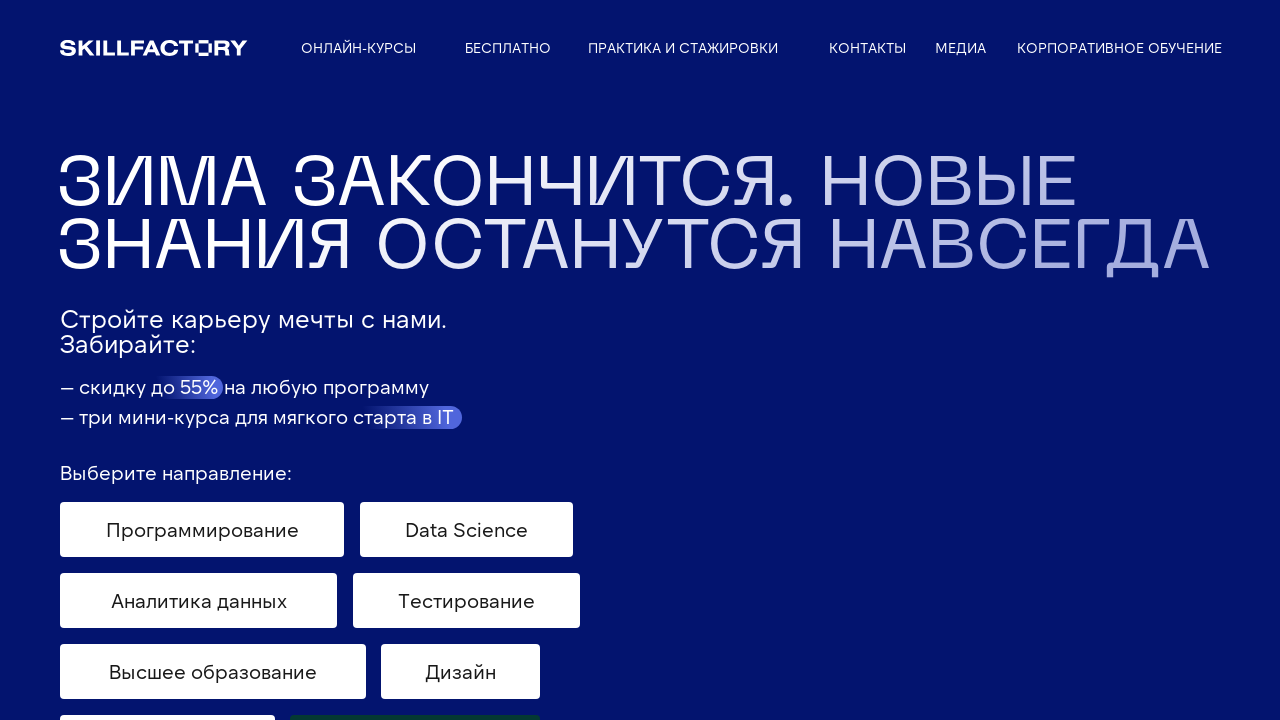

Data Science link is now interactive
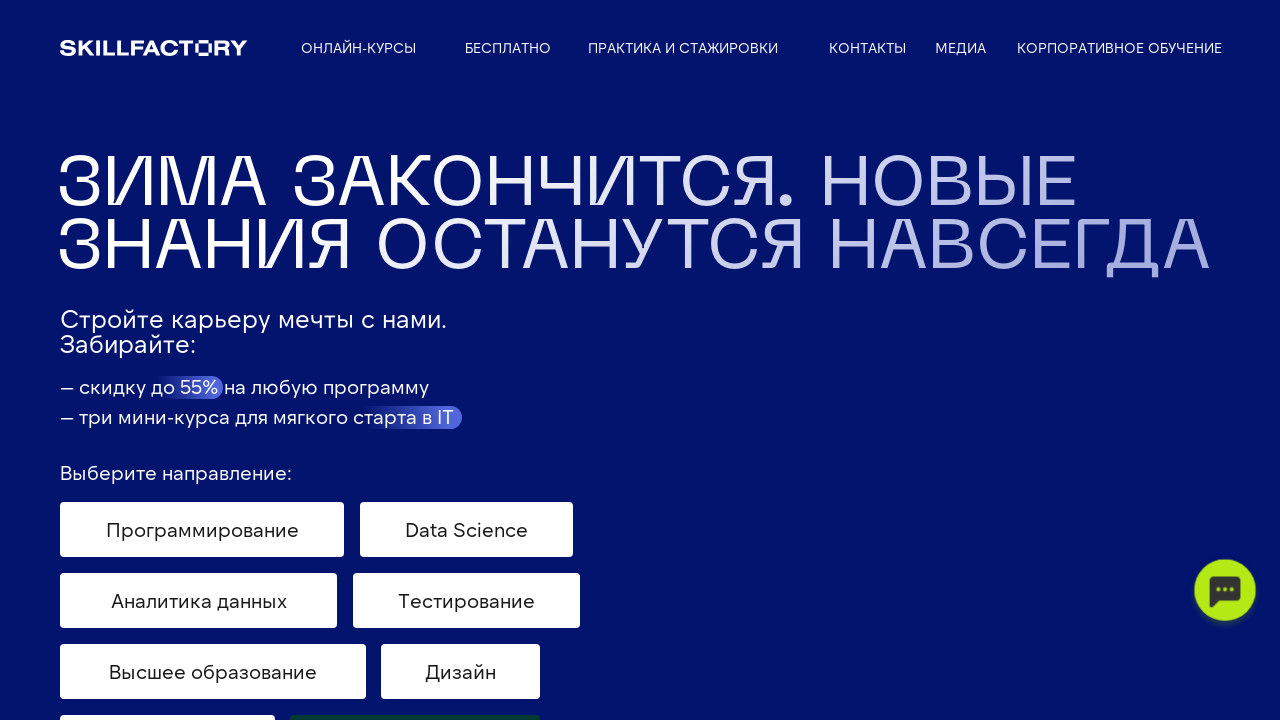

Clicked the Data Science link on Skillfactory homepage at (466, 530) on a:has-text('Data Science')
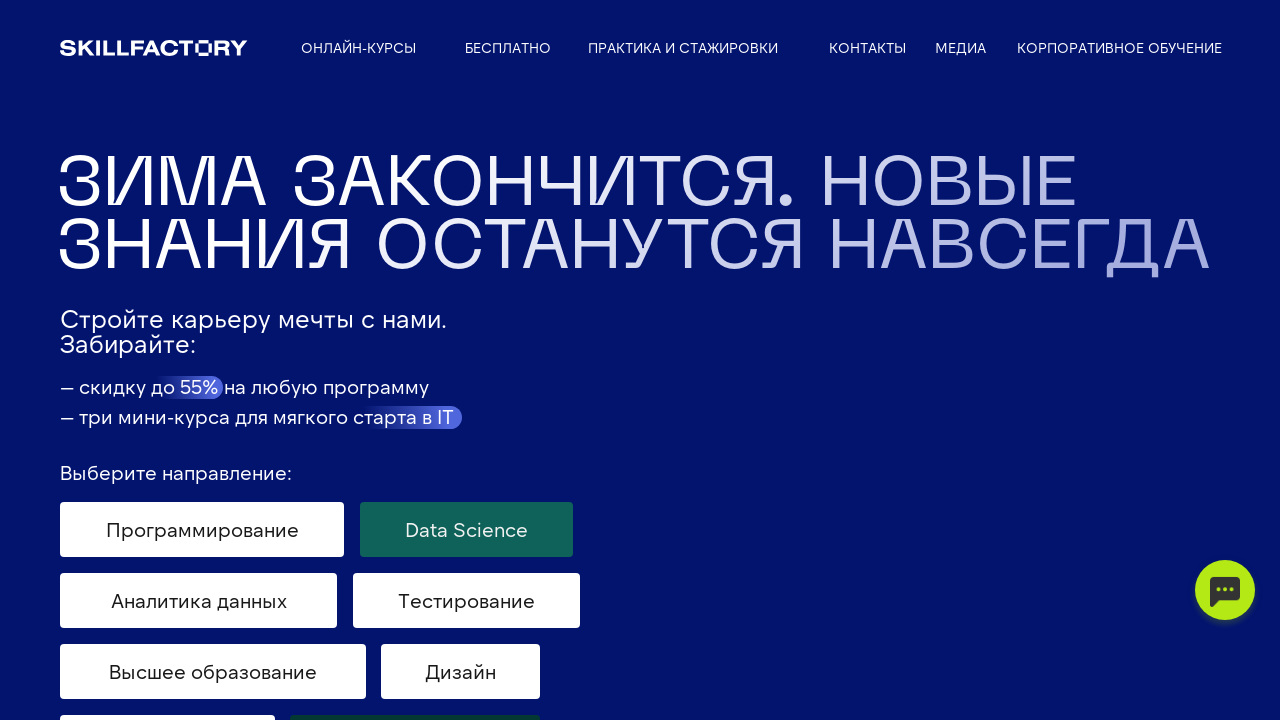

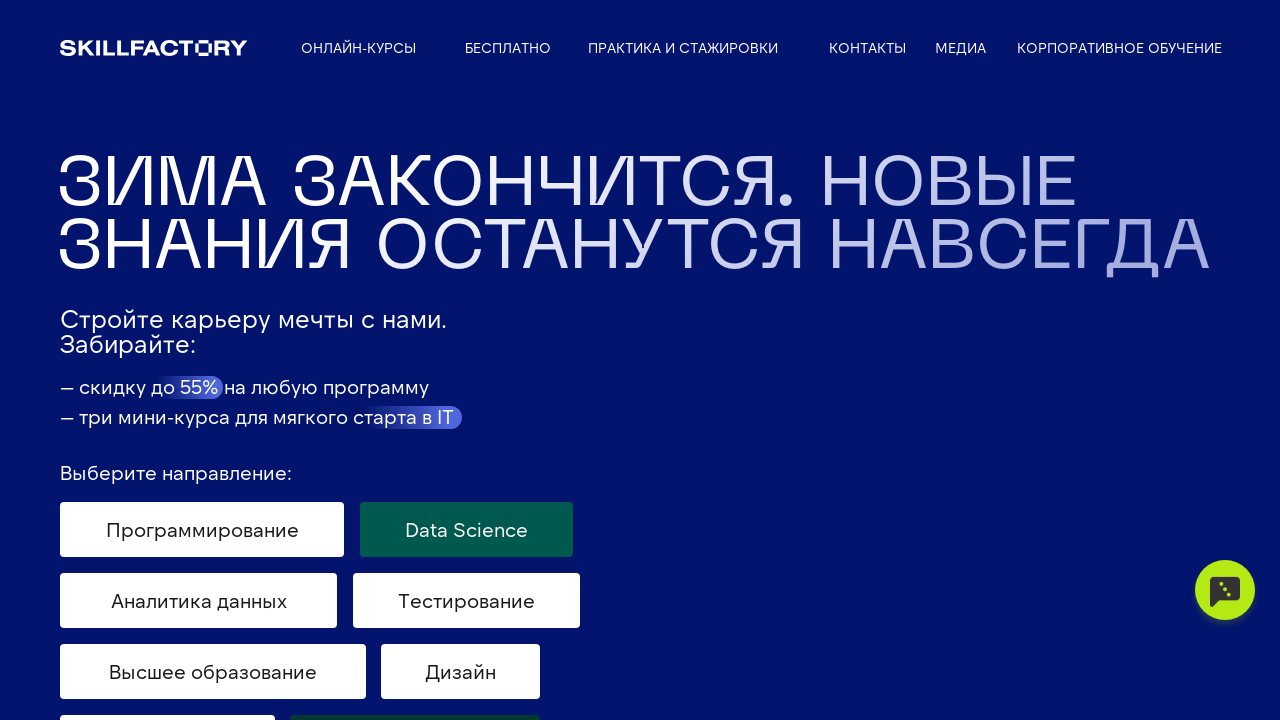